Tests a registration form by filling in first name, last name, and email fields, then submitting and verifying success message

Starting URL: http://suninjuly.github.io/registration1.html

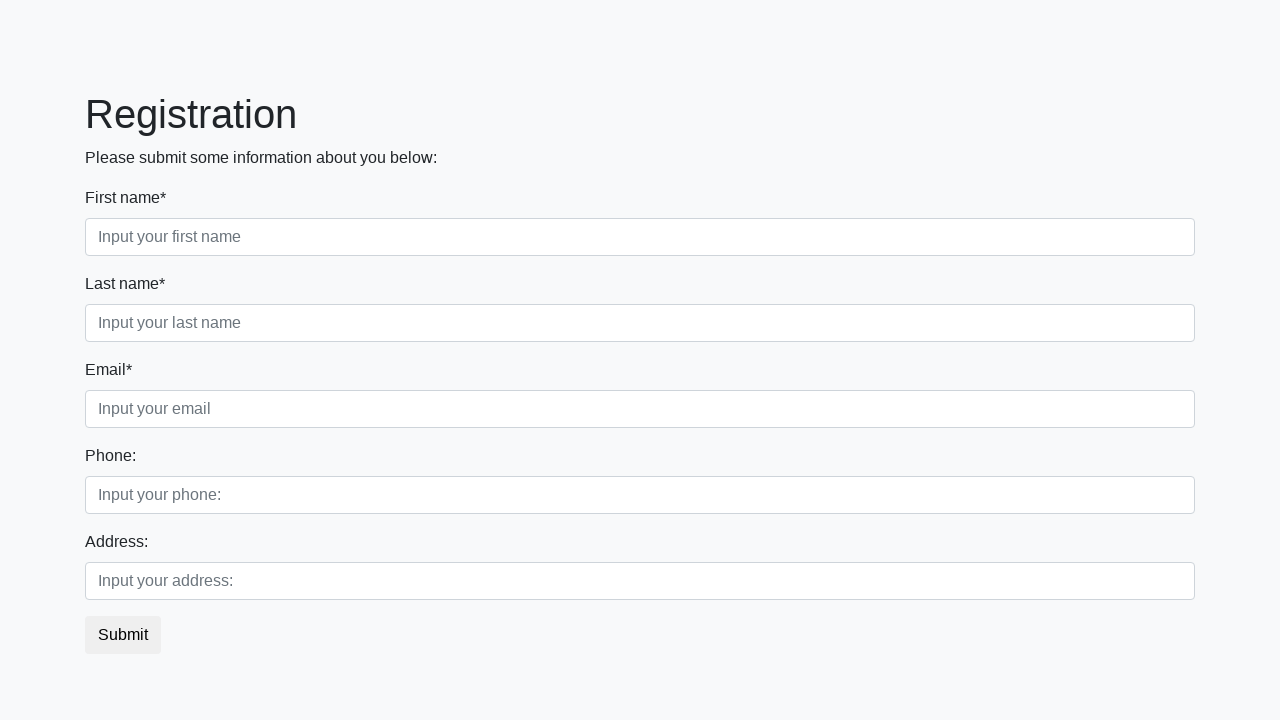

Filled first name field with 'Vasia' on input.first:required
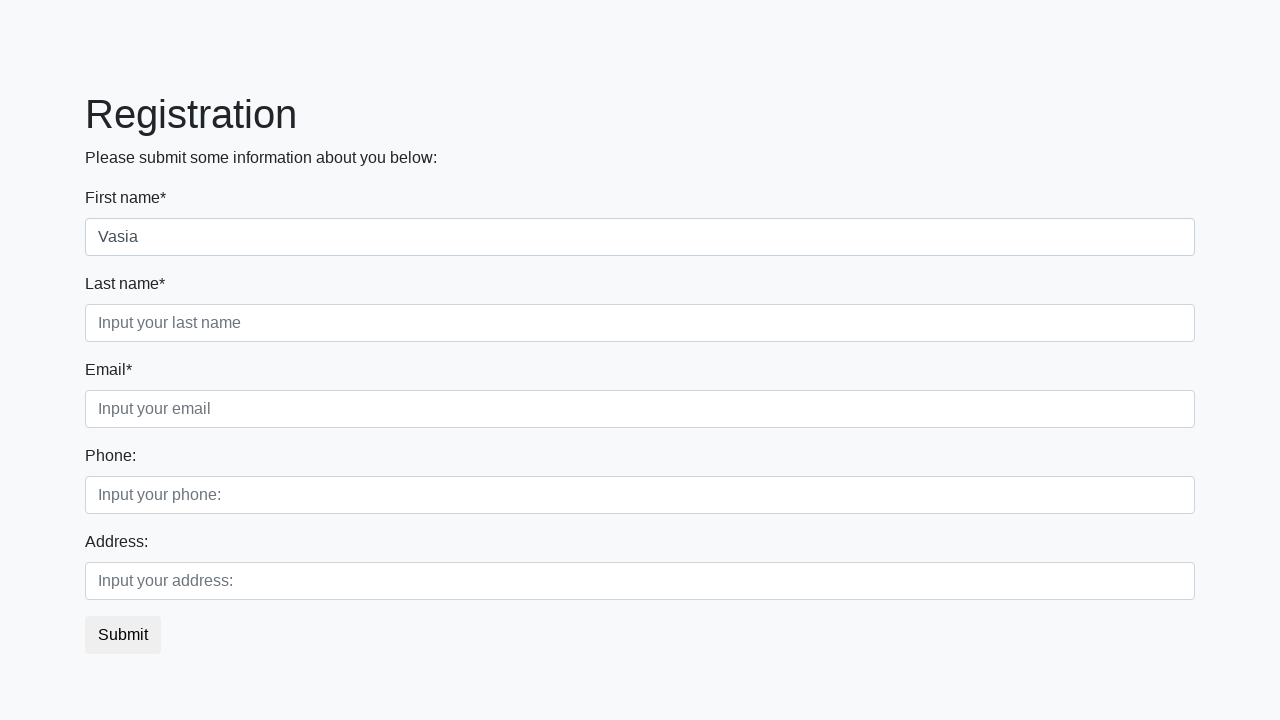

Filled last name field with 'Pupkin' on input.second:required
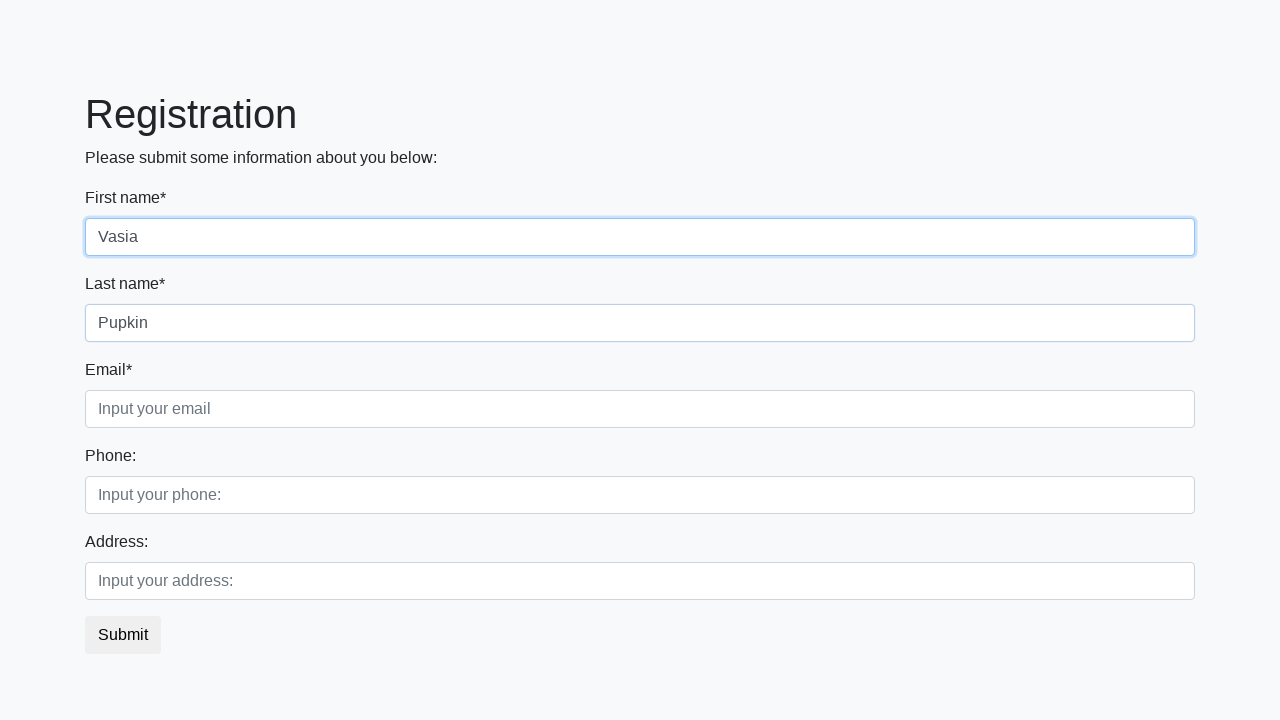

Filled email field with 'VP@gmail.com' on input.third:required
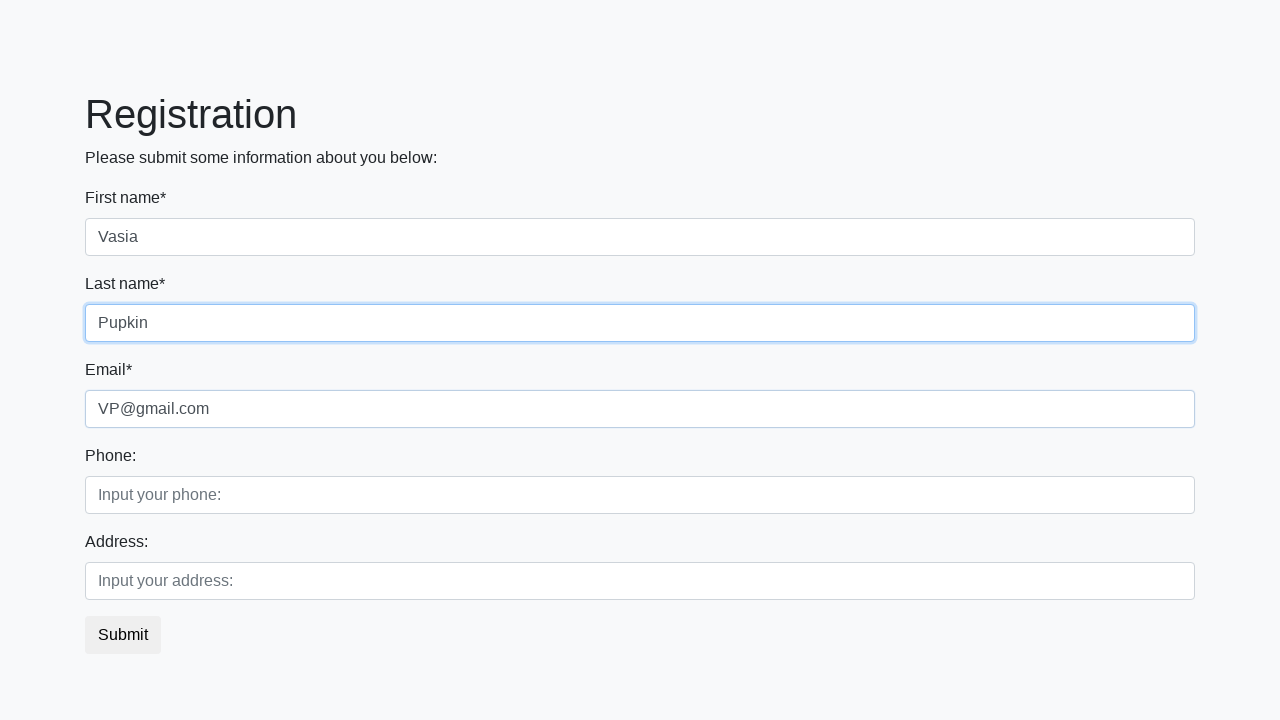

Clicked submit button to register at (123, 635) on button.btn
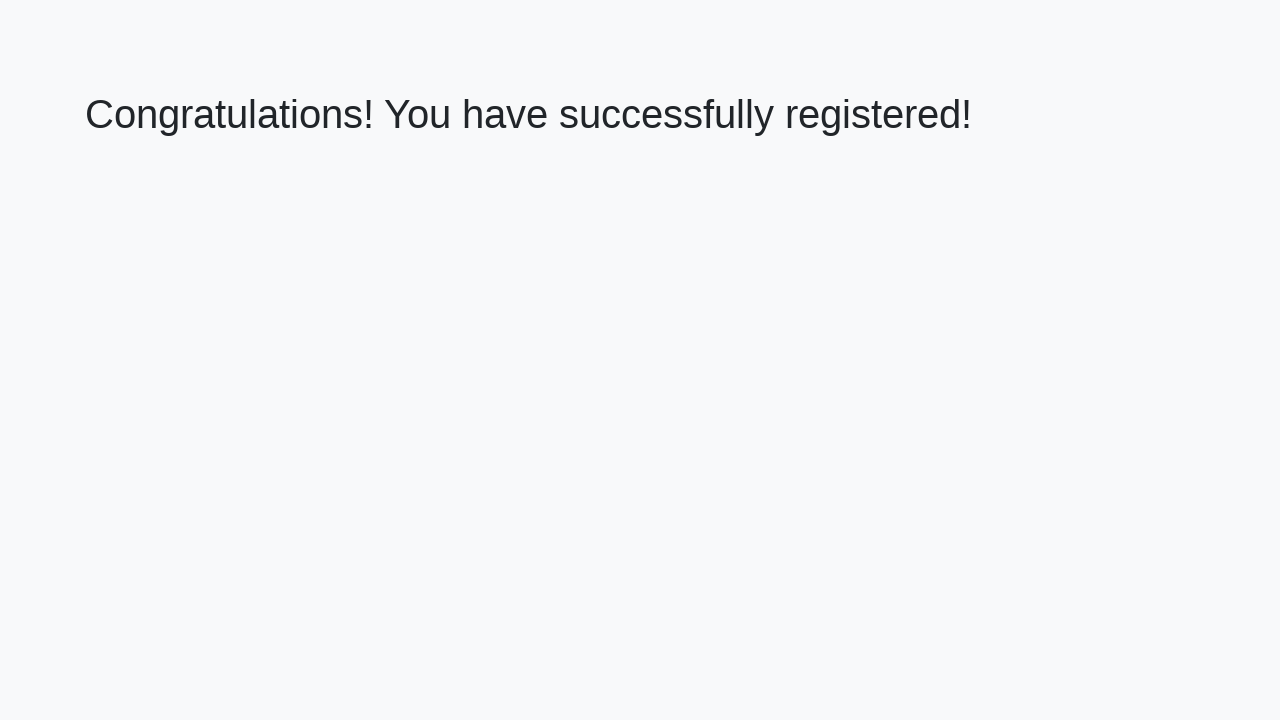

Success message appeared - registration form submitted successfully
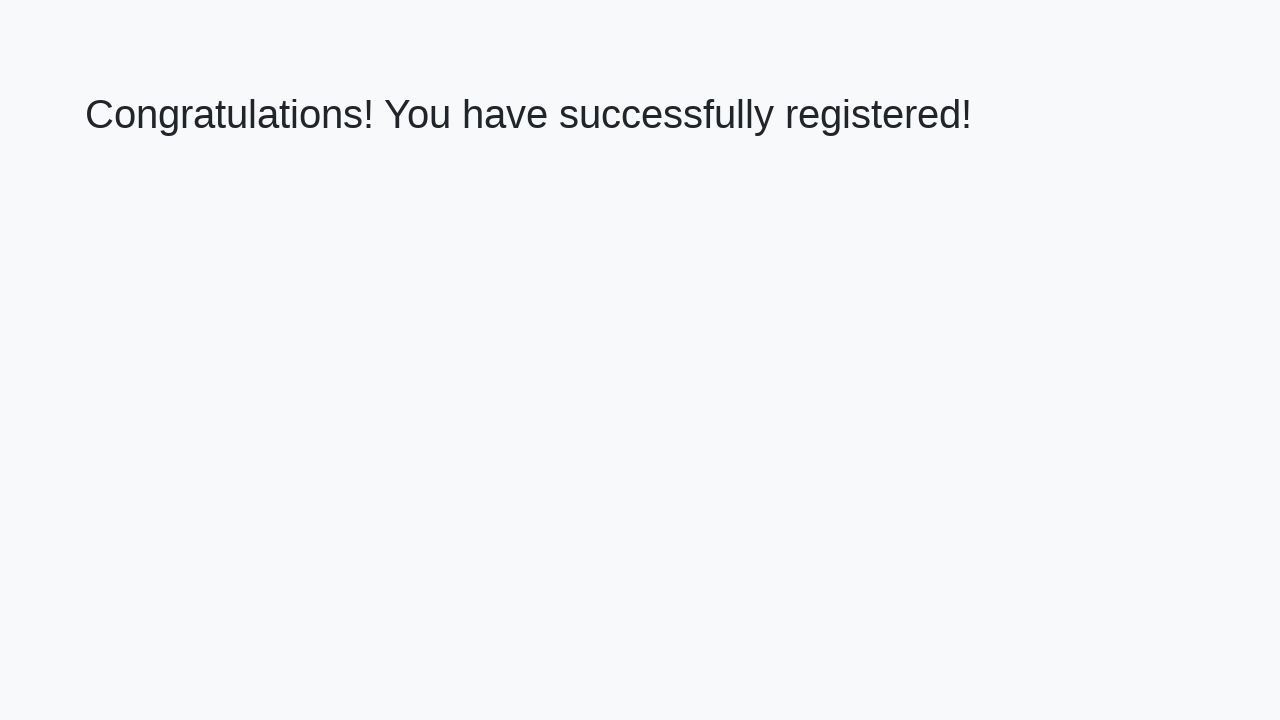

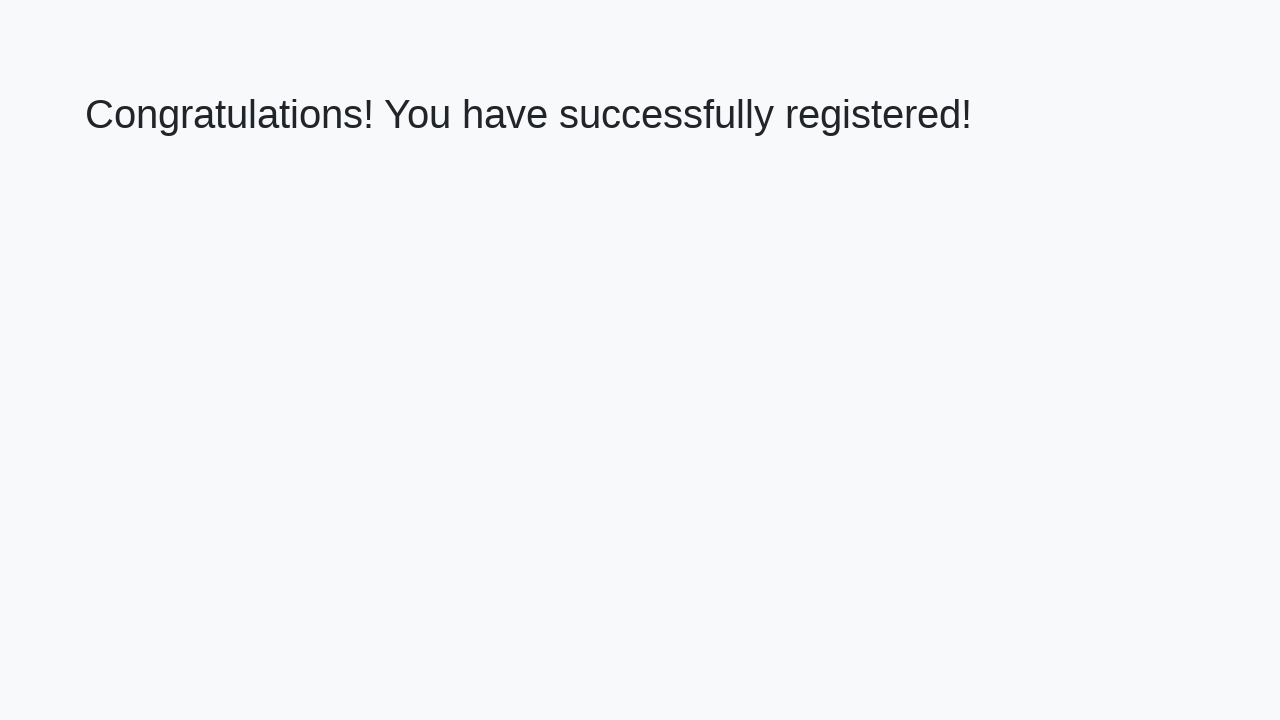